Tests right-click functionality on a button and verifies the resulting message

Starting URL: https://demoqa.com/buttons

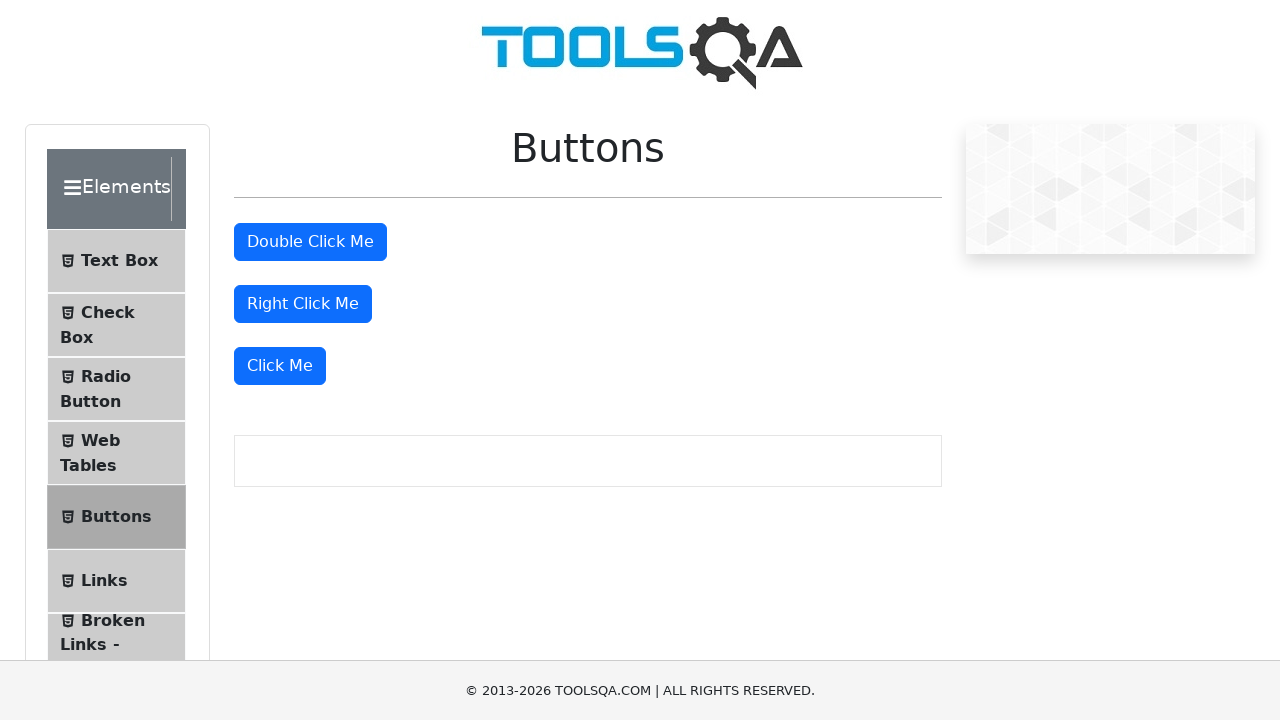

Scrolled down 100 pixels to ensure button visibility
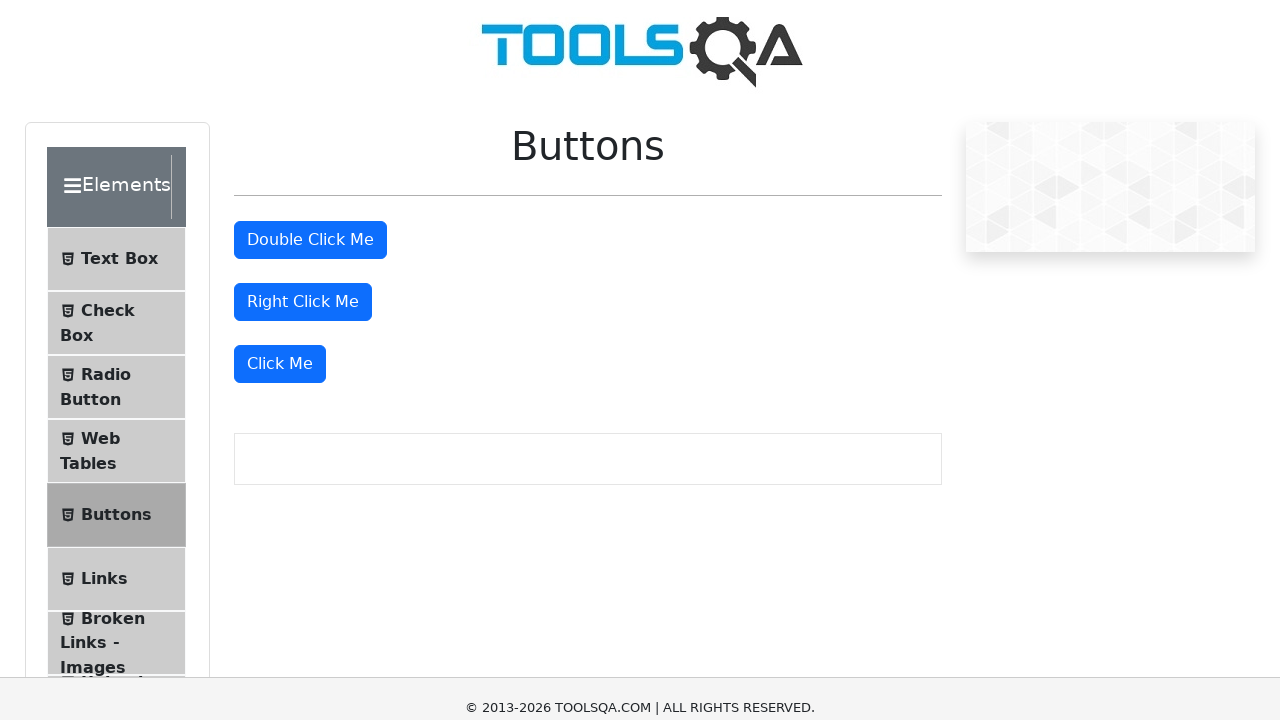

Right-clicked the right-click button at (303, 204) on #rightClickBtn
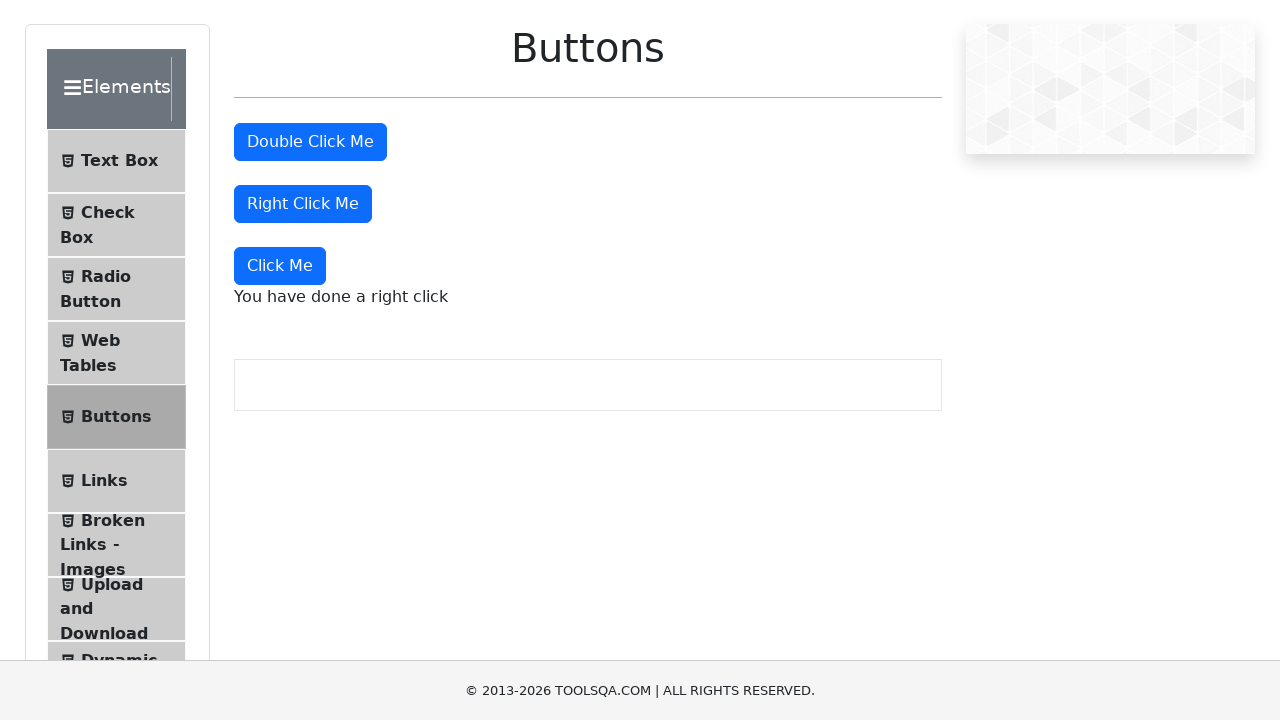

Right-click message element appeared on the page
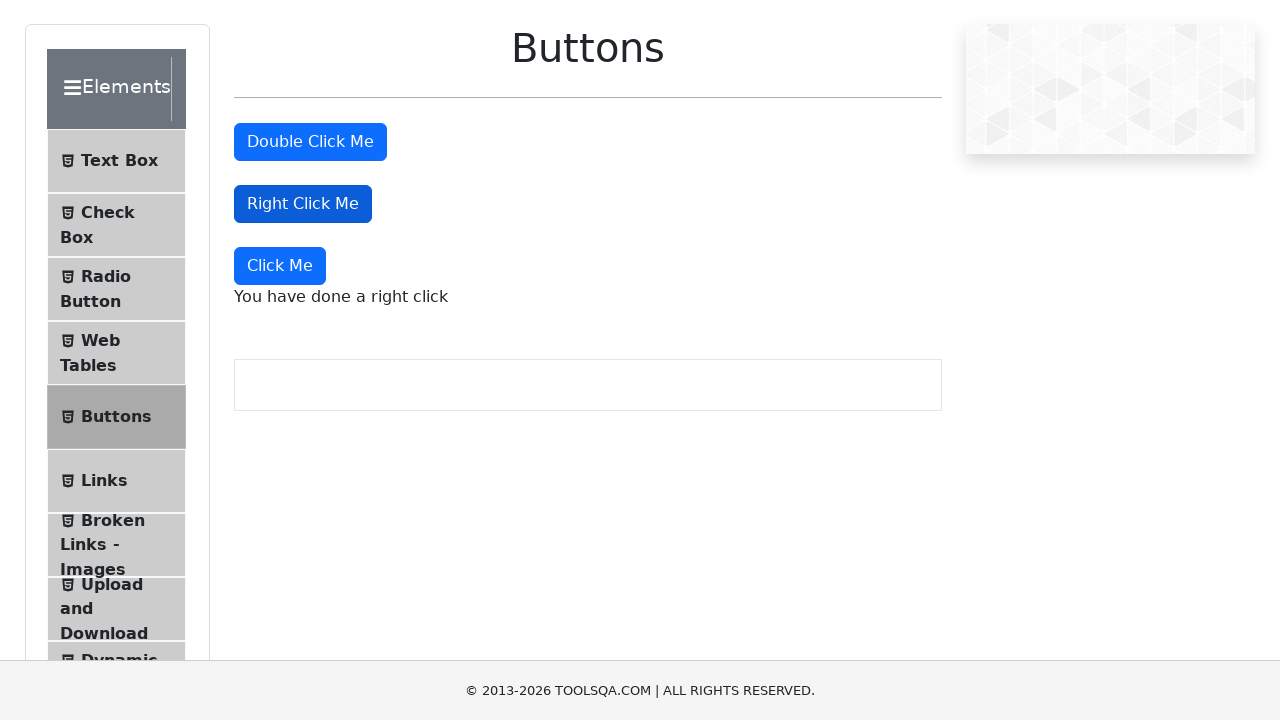

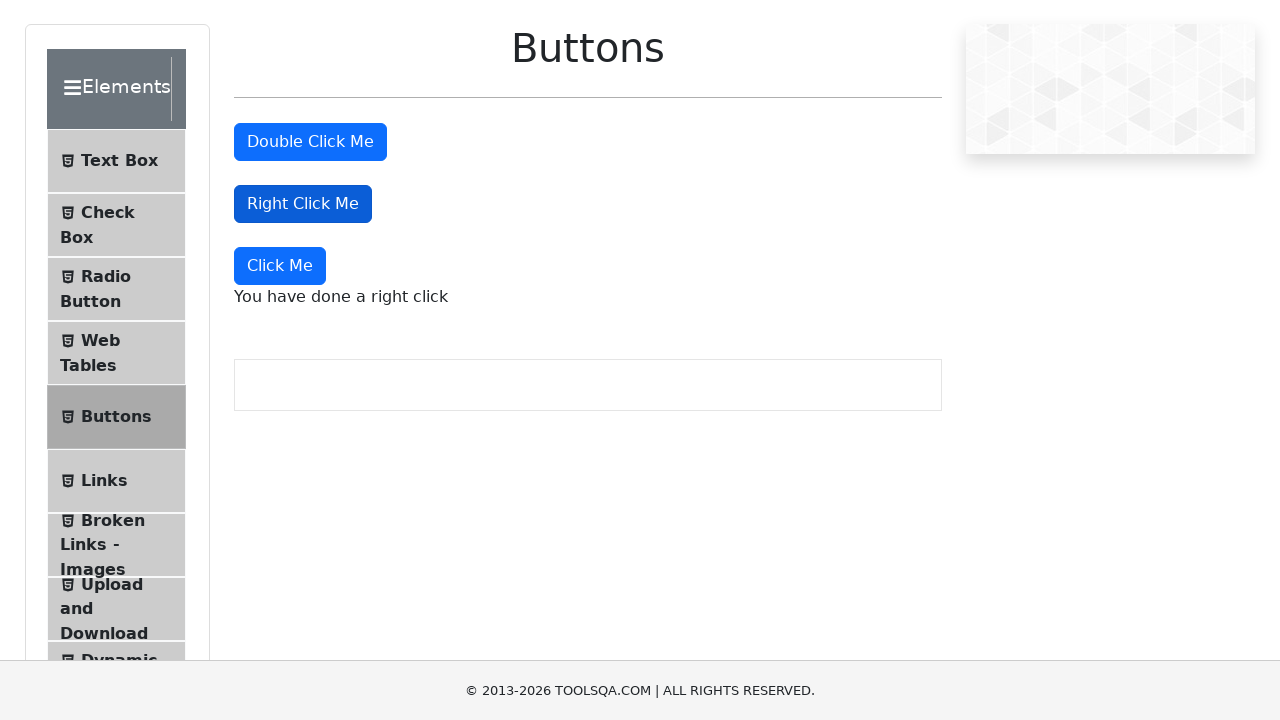